Tests footer social media links by opening them in new tabs using keyboard shortcuts, then iterates through all opened windows to verify they loaded correctly.

Starting URL: https://www.rahulshettyacademy.com/AutomationPractice/

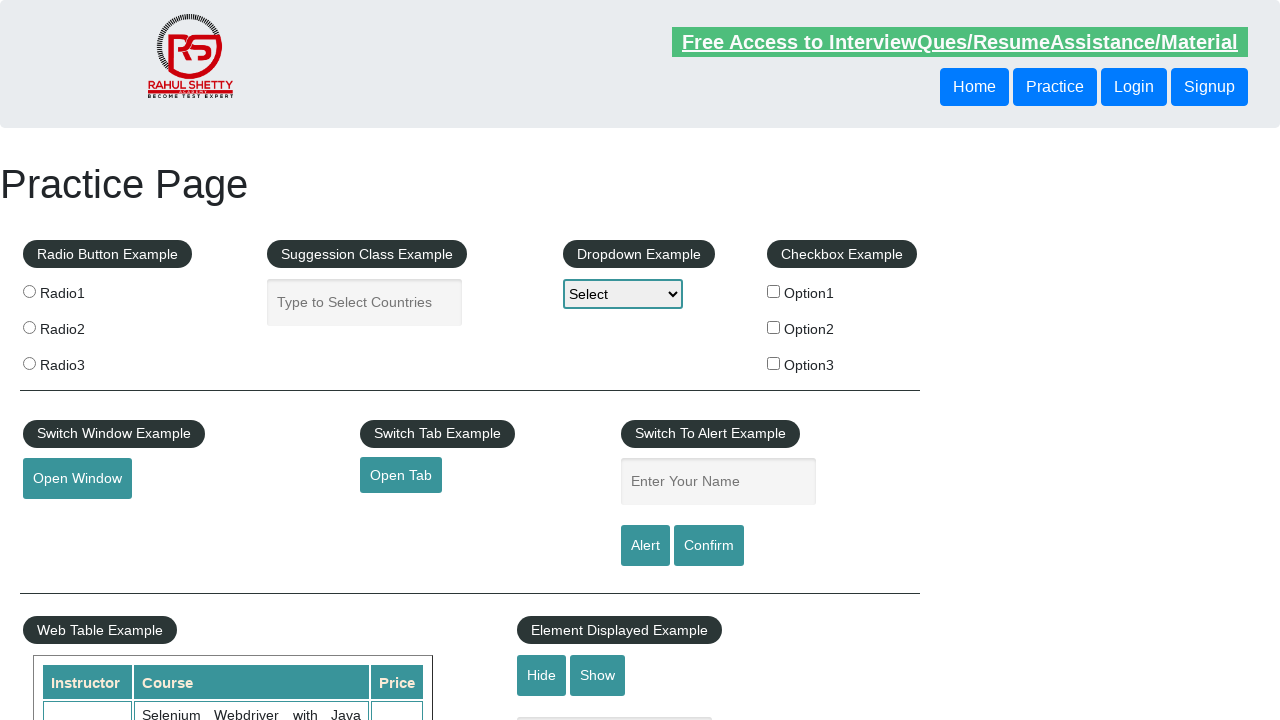

Waited for footer section to load
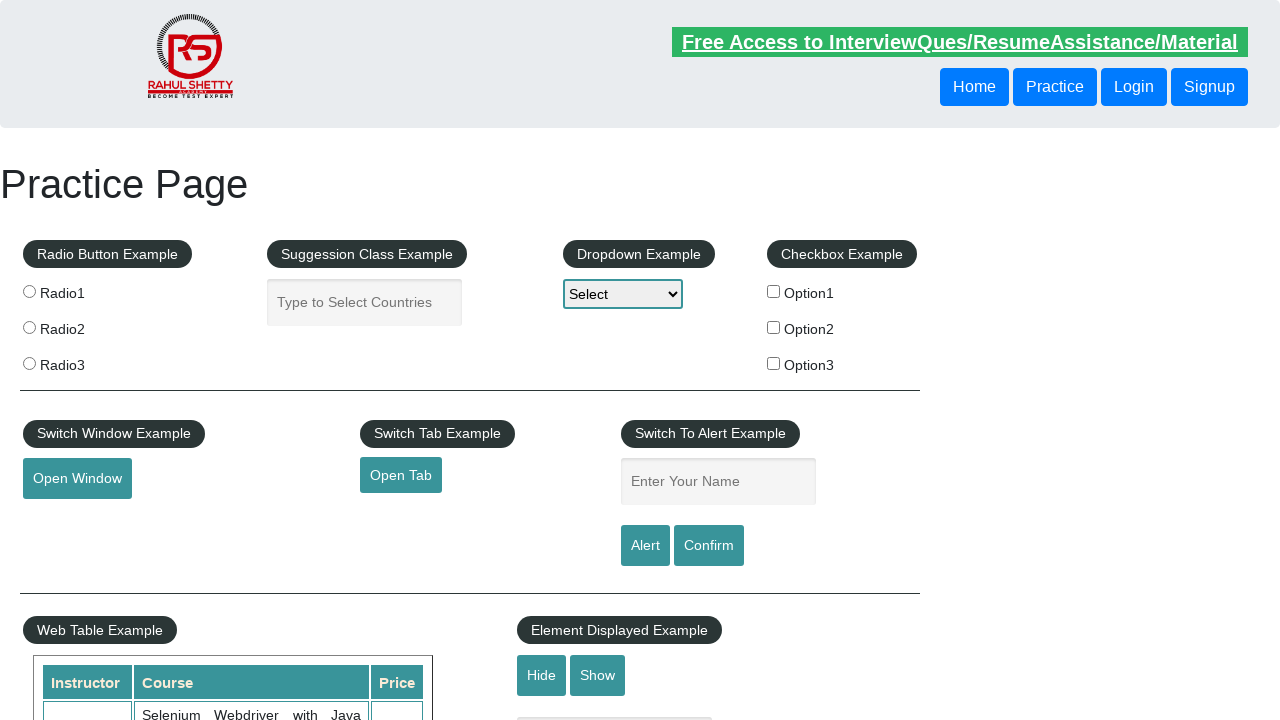

Located footer section
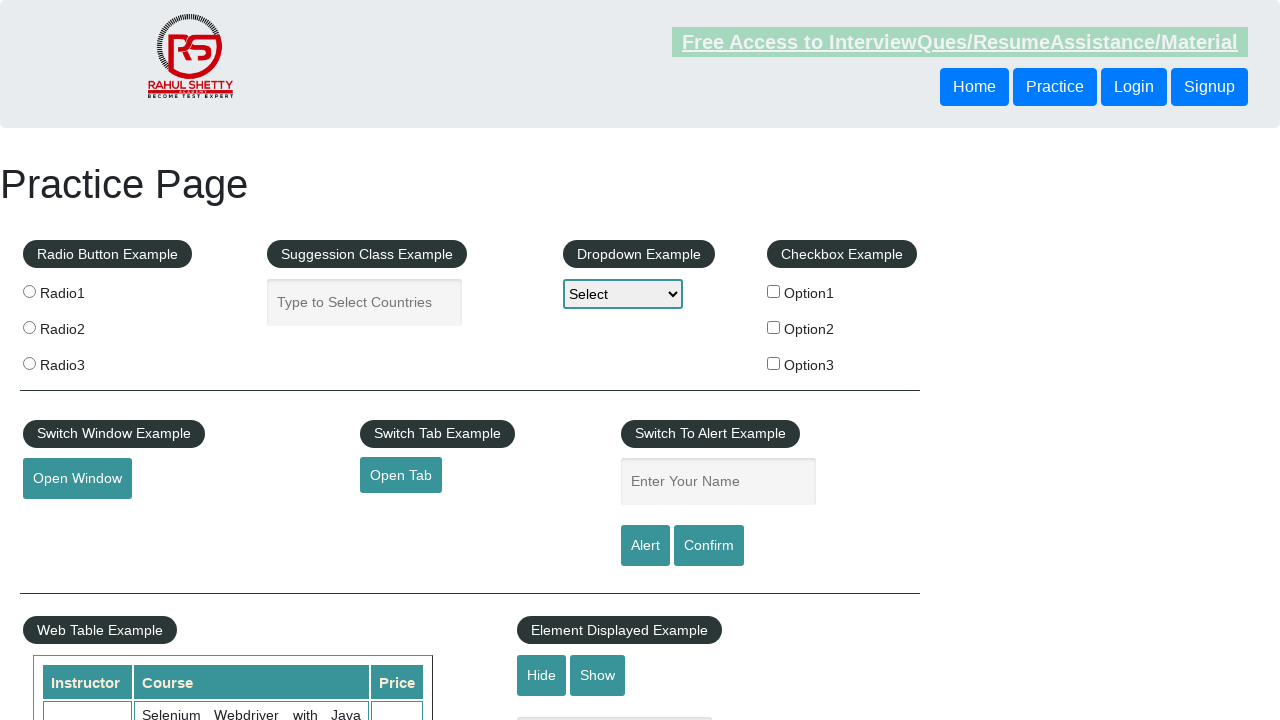

Located social links section in footer
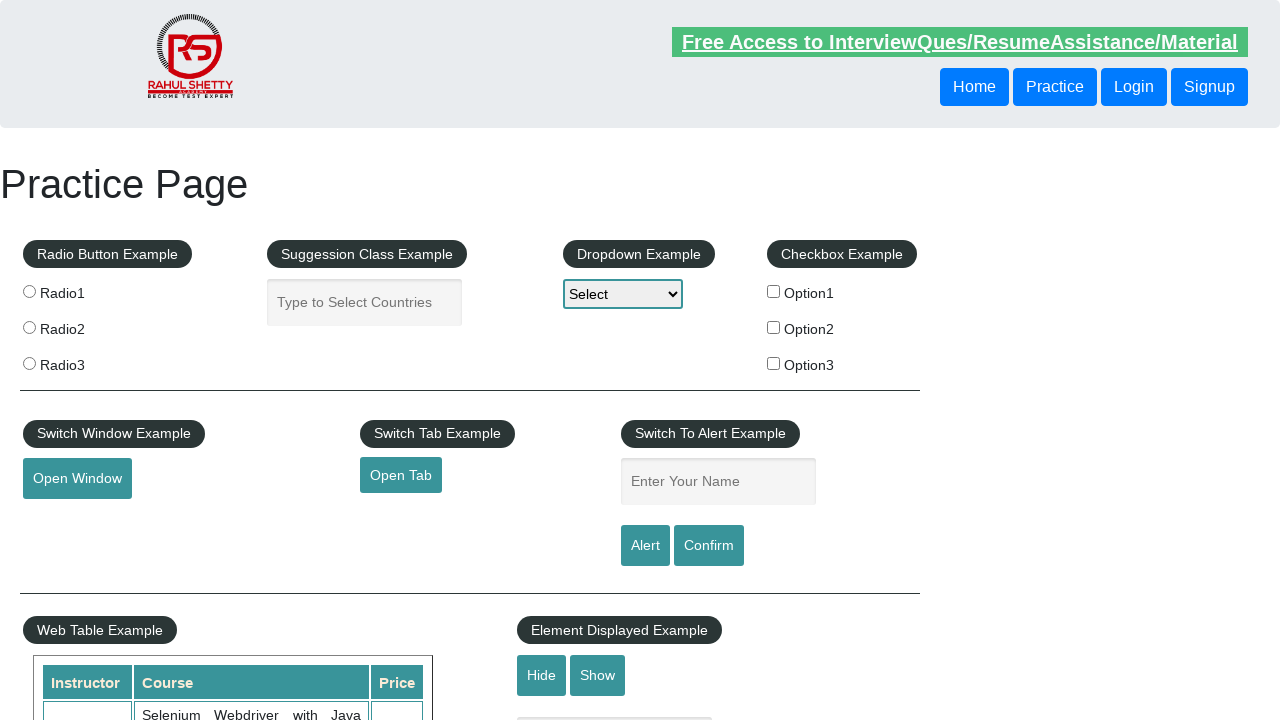

Found 5 social media links
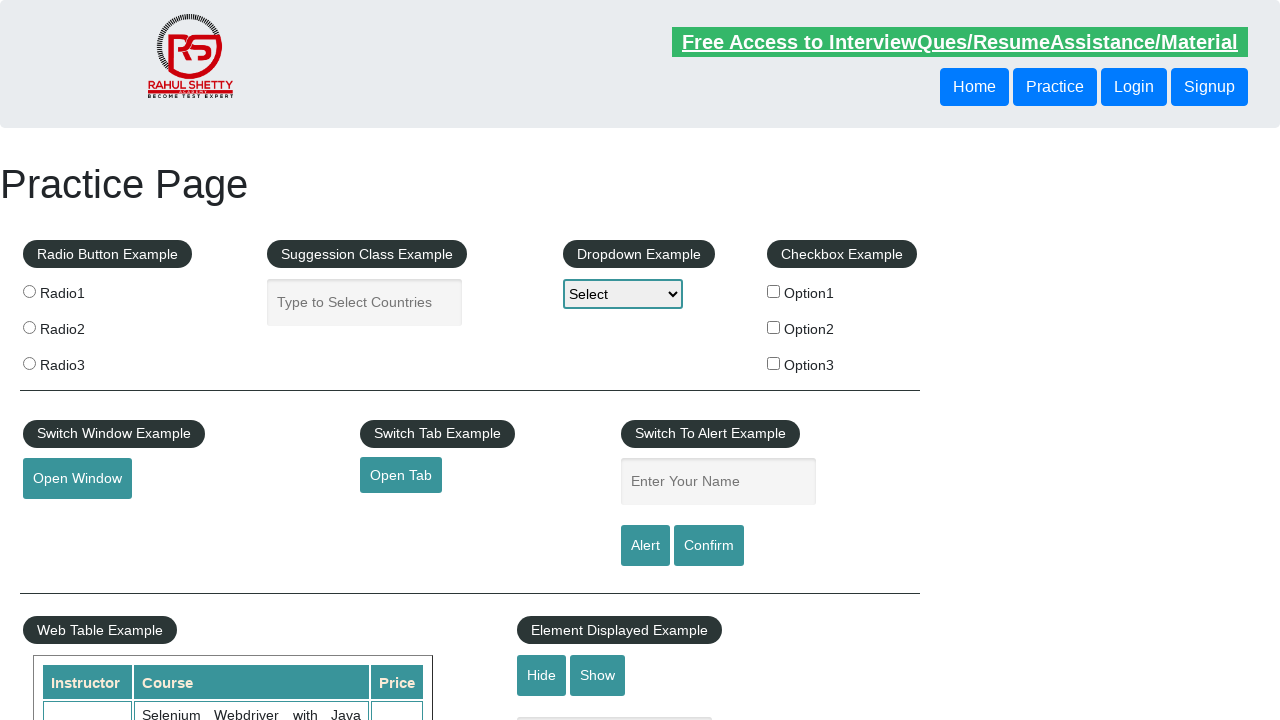

Opened social media link 1 in new tab using Ctrl+Click at (1047, 520) on #gf-BIG >> xpath=//table/tbody/tr/td[4]/ul >> a >> nth=1
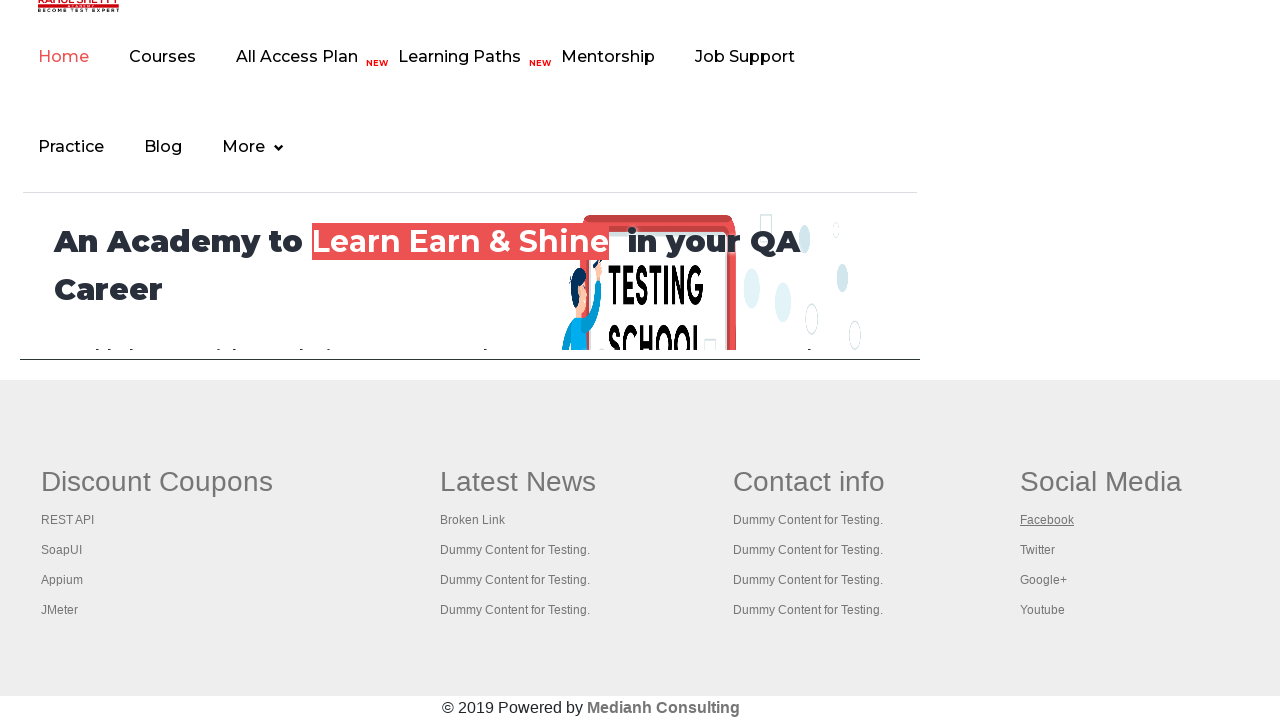

Waited 2 seconds for social media link 1 to load
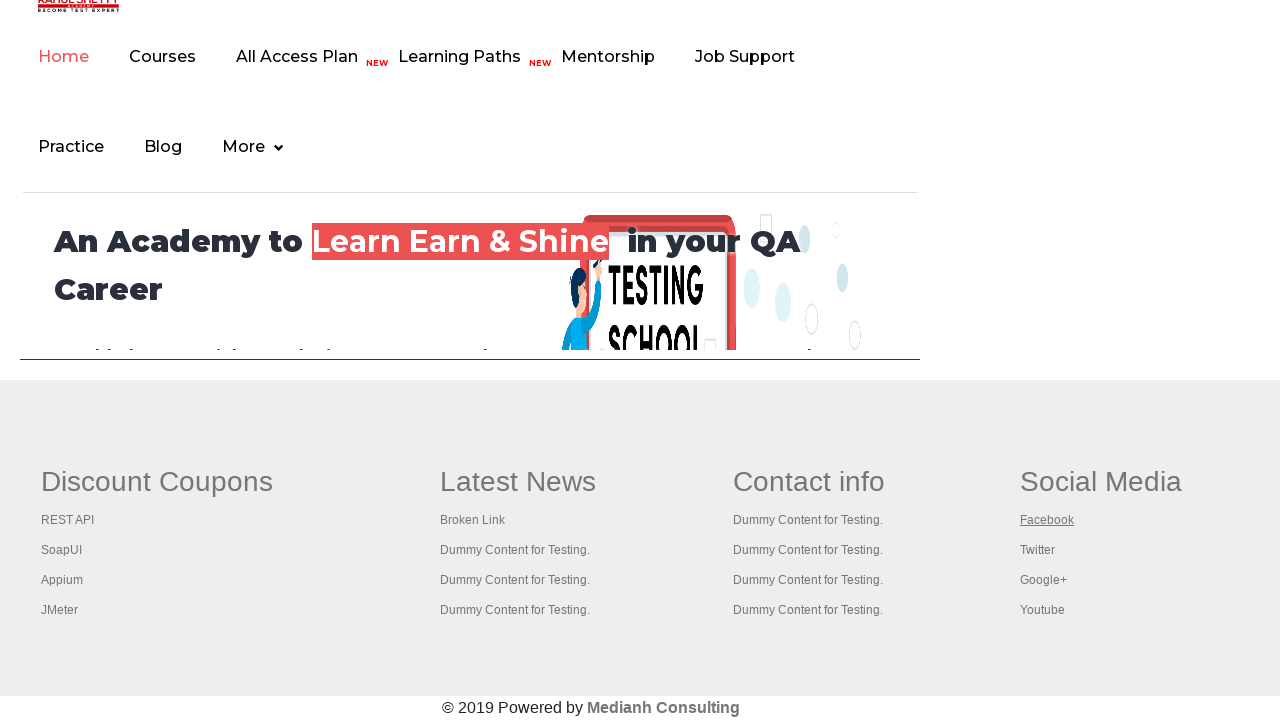

Opened social media link 2 in new tab using Ctrl+Click at (1037, 550) on #gf-BIG >> xpath=//table/tbody/tr/td[4]/ul >> a >> nth=2
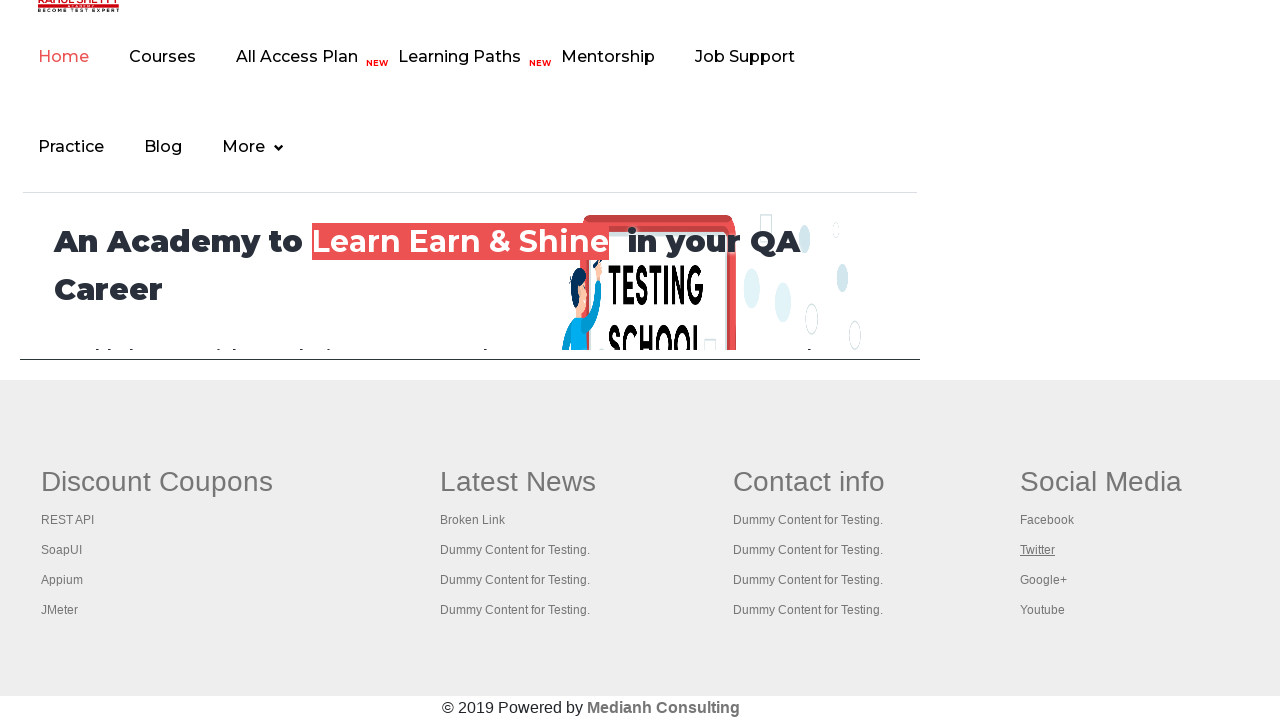

Waited 2 seconds for social media link 2 to load
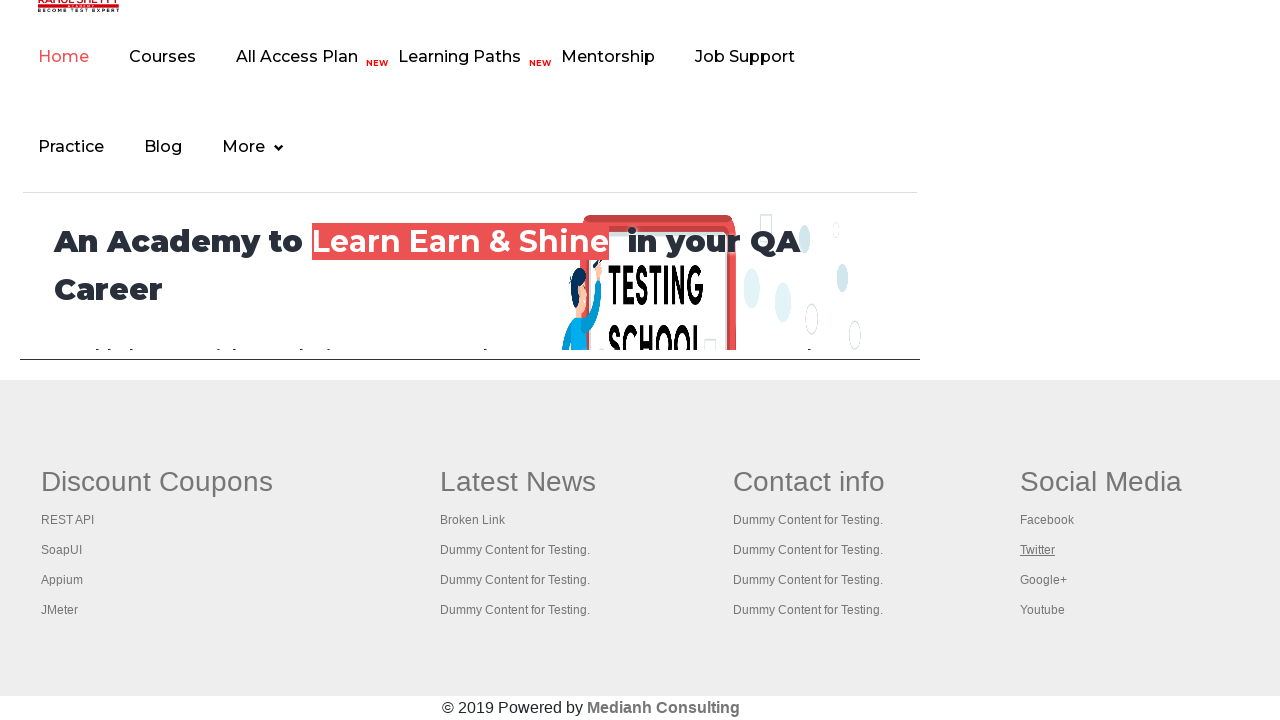

Opened social media link 3 in new tab using Ctrl+Click at (1043, 580) on #gf-BIG >> xpath=//table/tbody/tr/td[4]/ul >> a >> nth=3
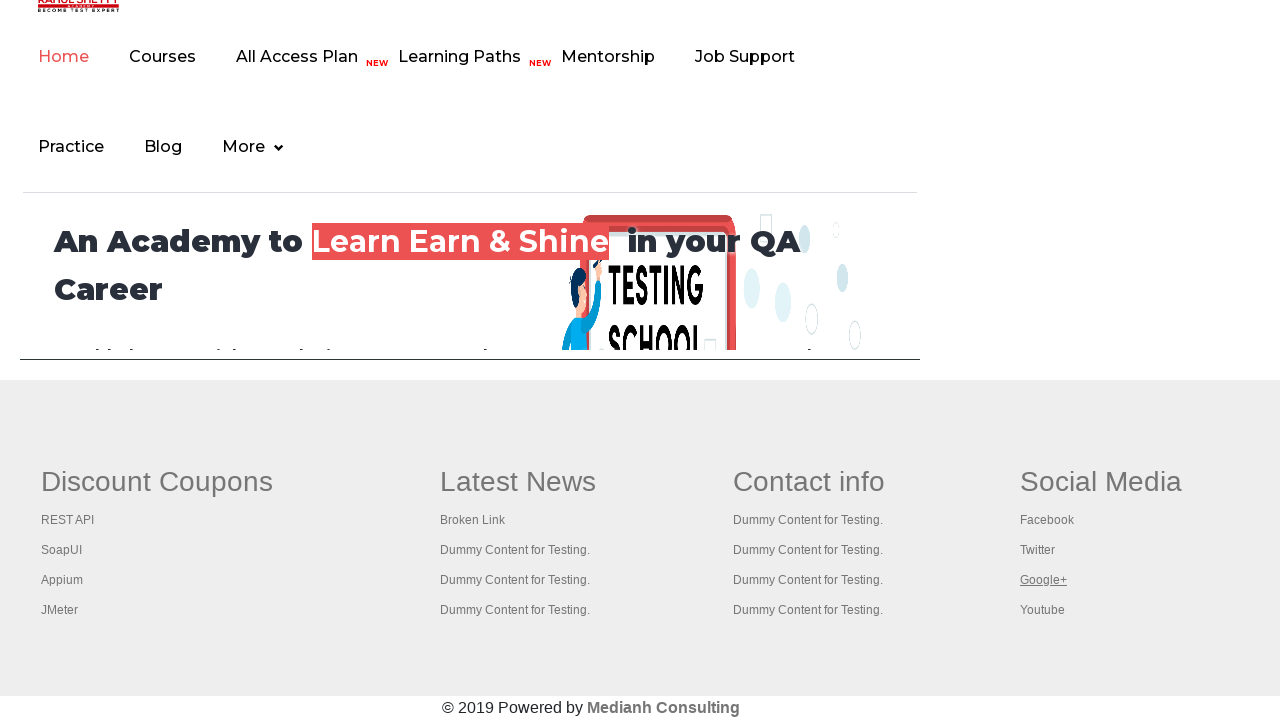

Waited 2 seconds for social media link 3 to load
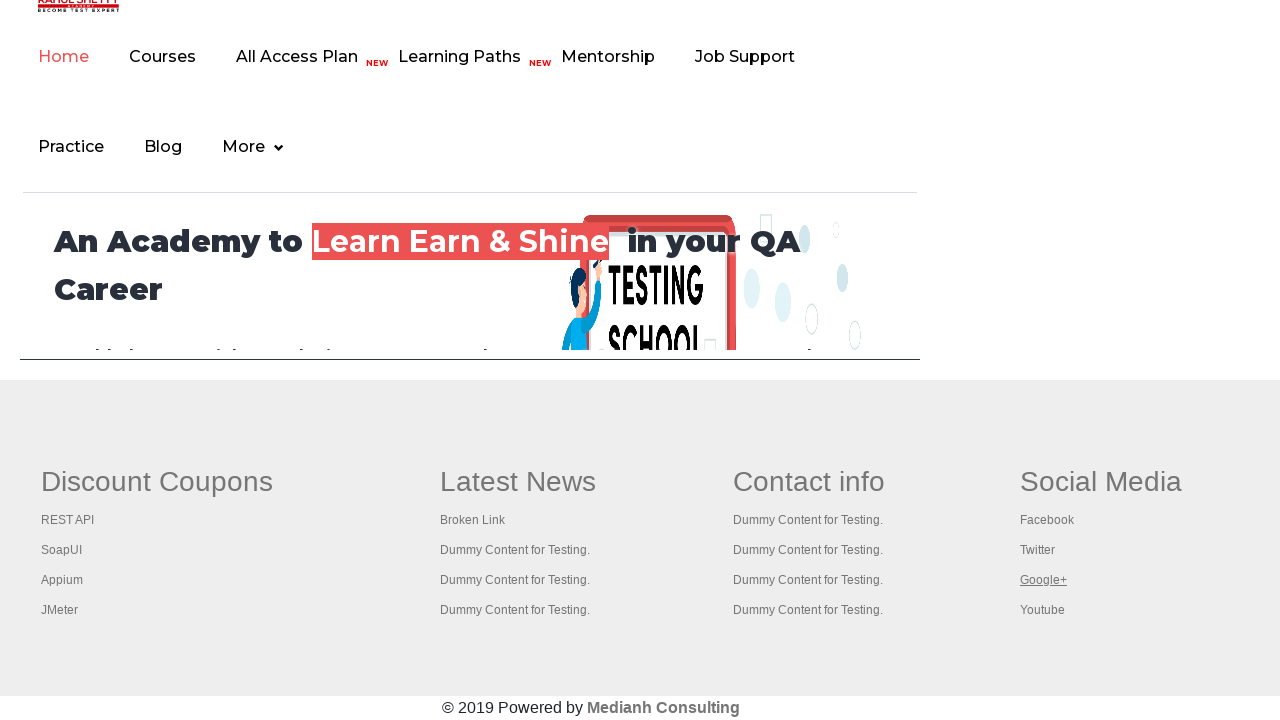

Opened social media link 4 in new tab using Ctrl+Click at (1042, 610) on #gf-BIG >> xpath=//table/tbody/tr/td[4]/ul >> a >> nth=4
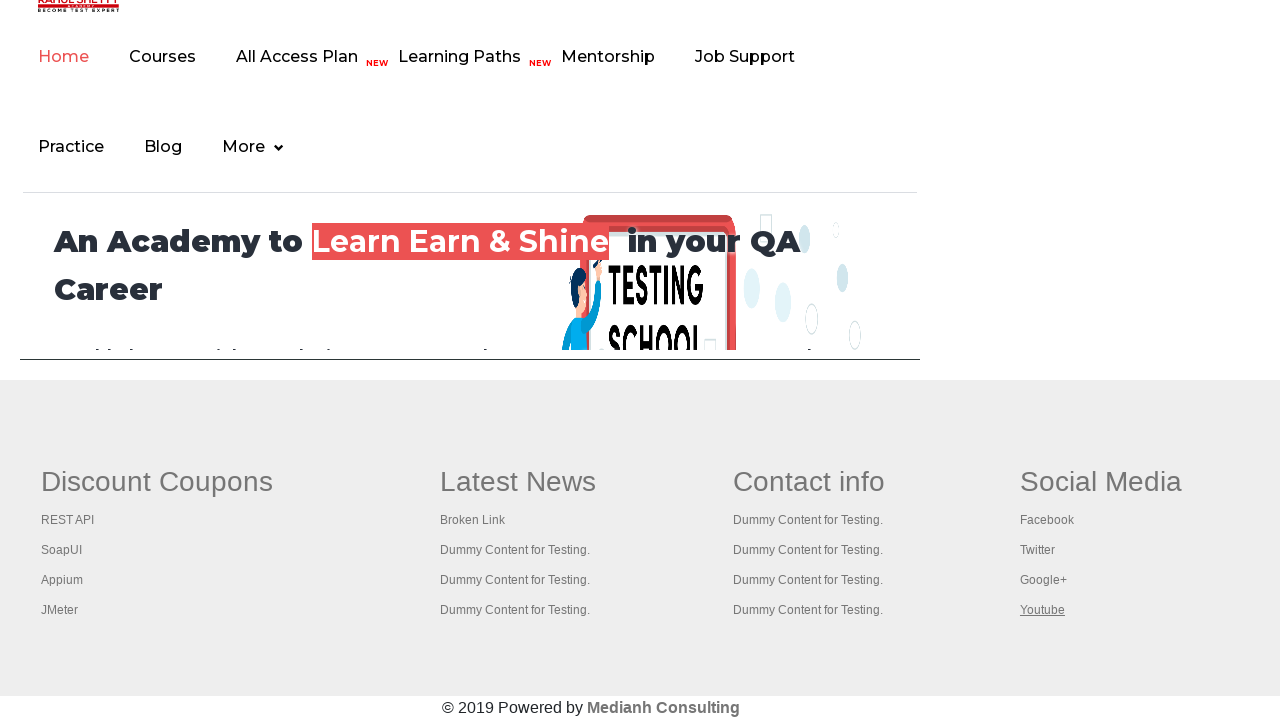

Waited 2 seconds for social media link 4 to load
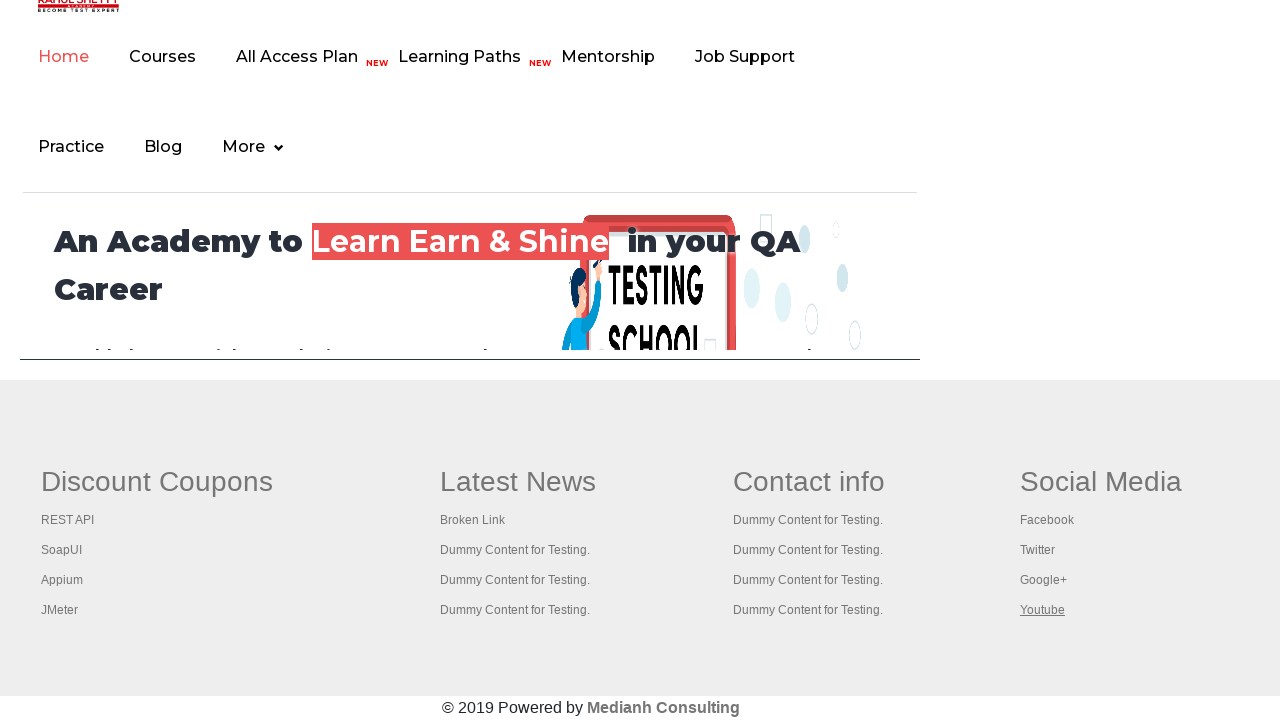

Retrieved all 5 open browser tabs/windows
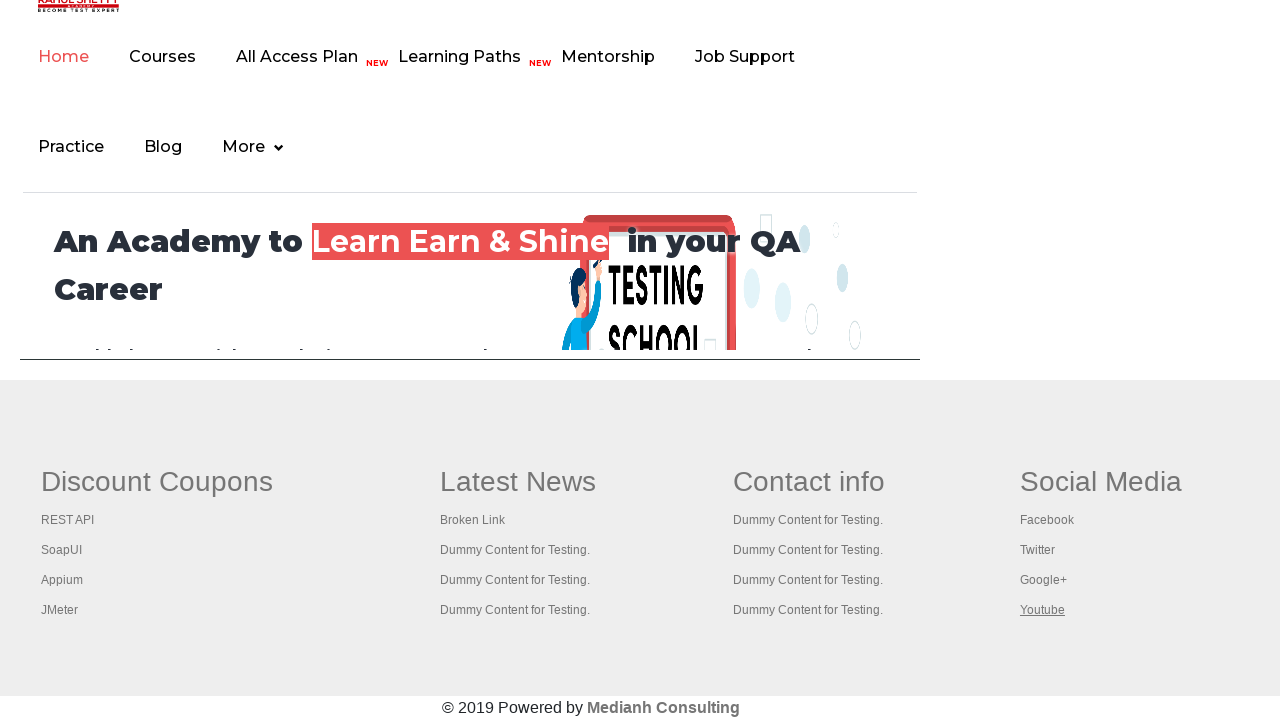

Brought tab to front
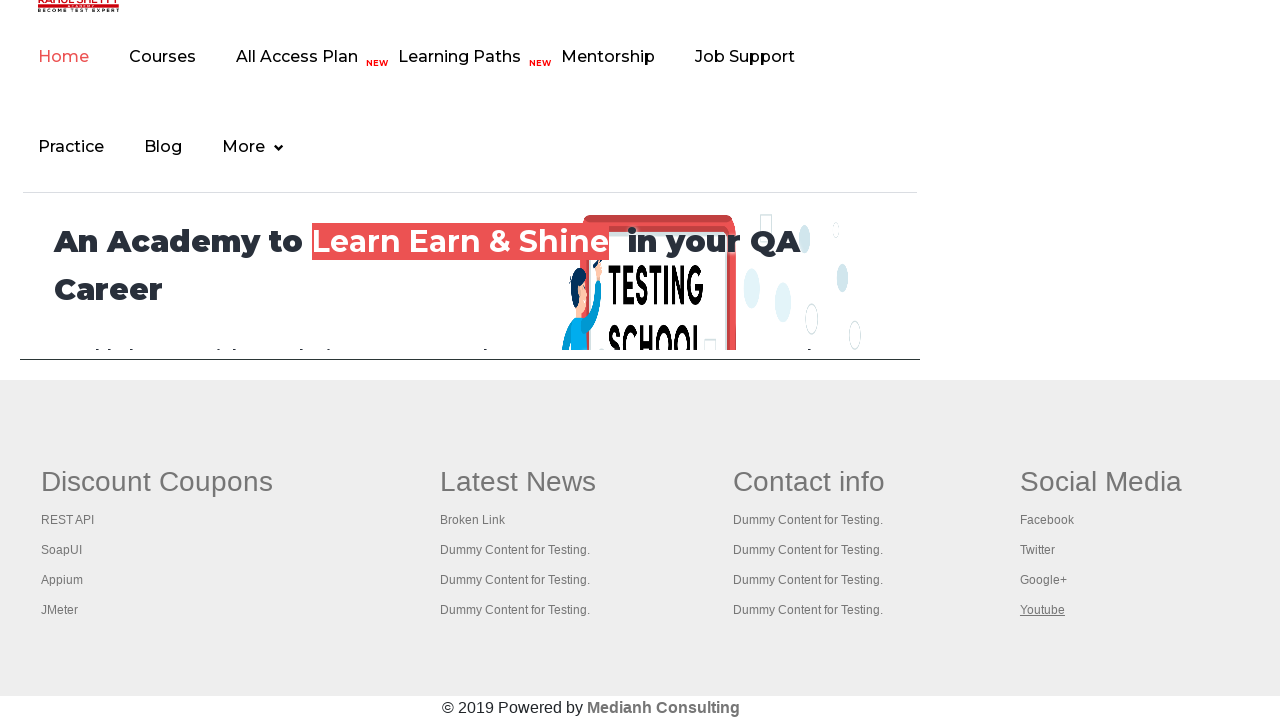

Verified tab loaded completely (domcontentloaded state)
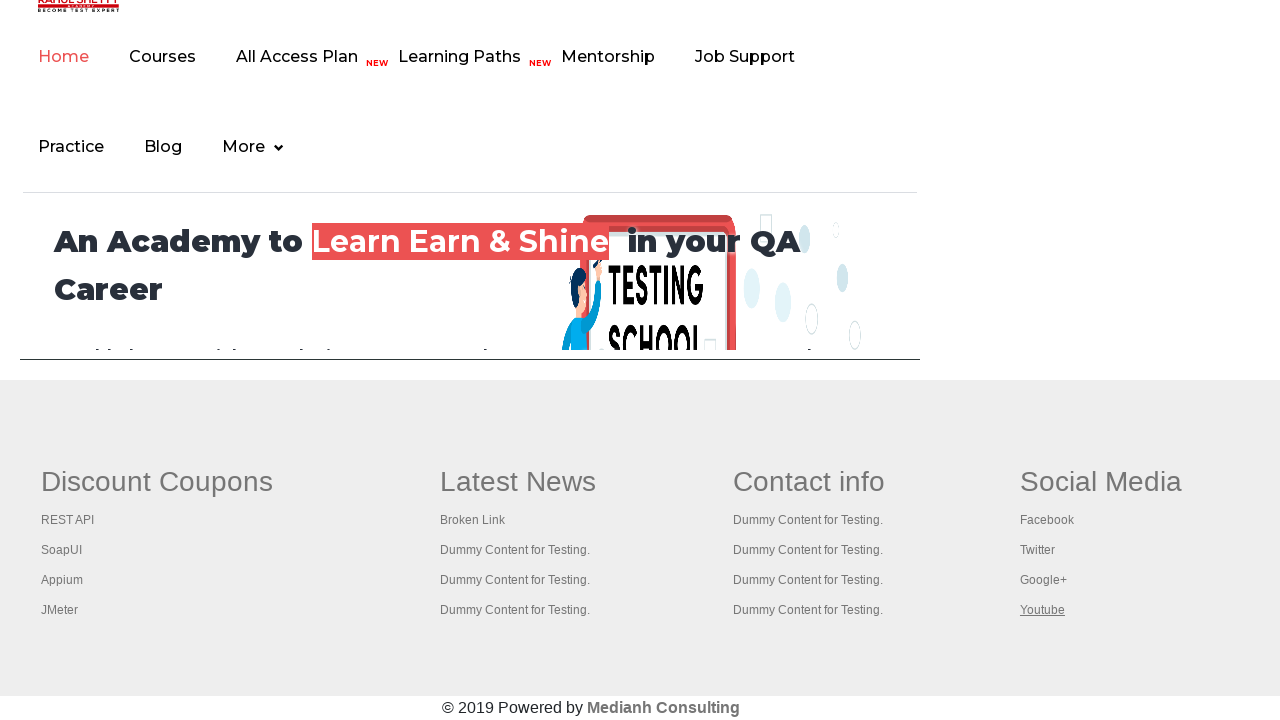

Brought tab to front
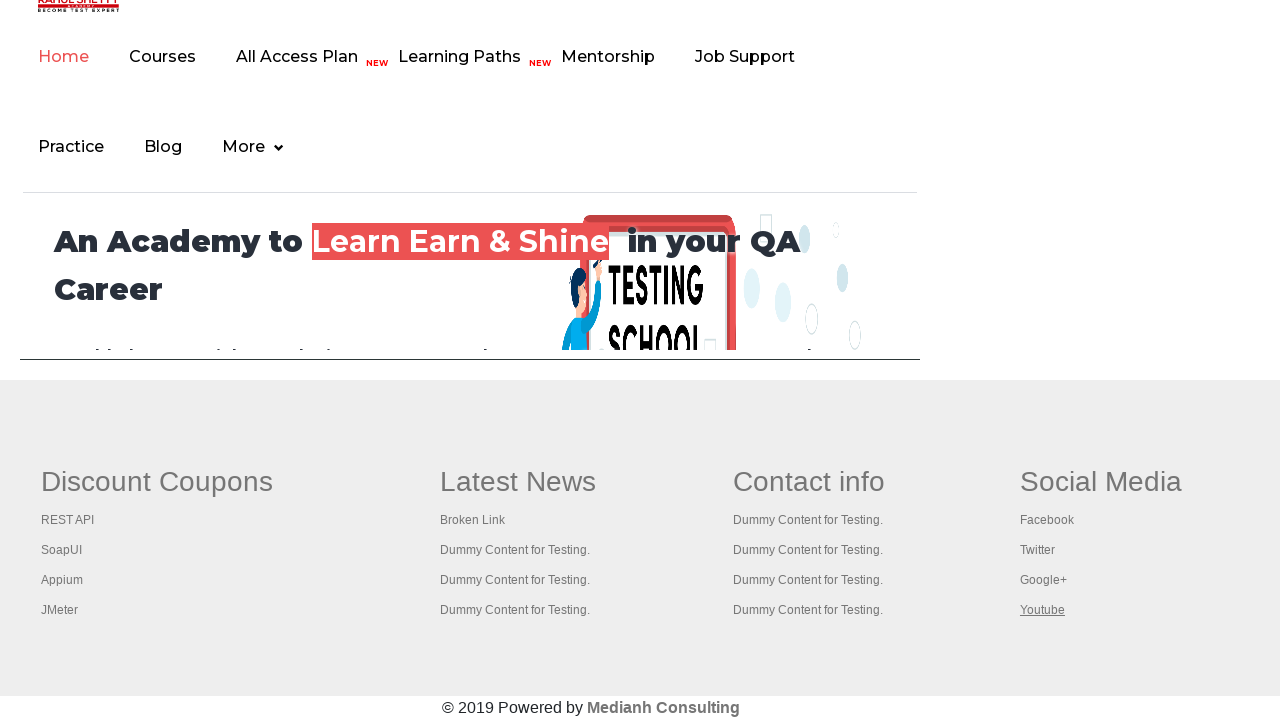

Verified tab loaded completely (domcontentloaded state)
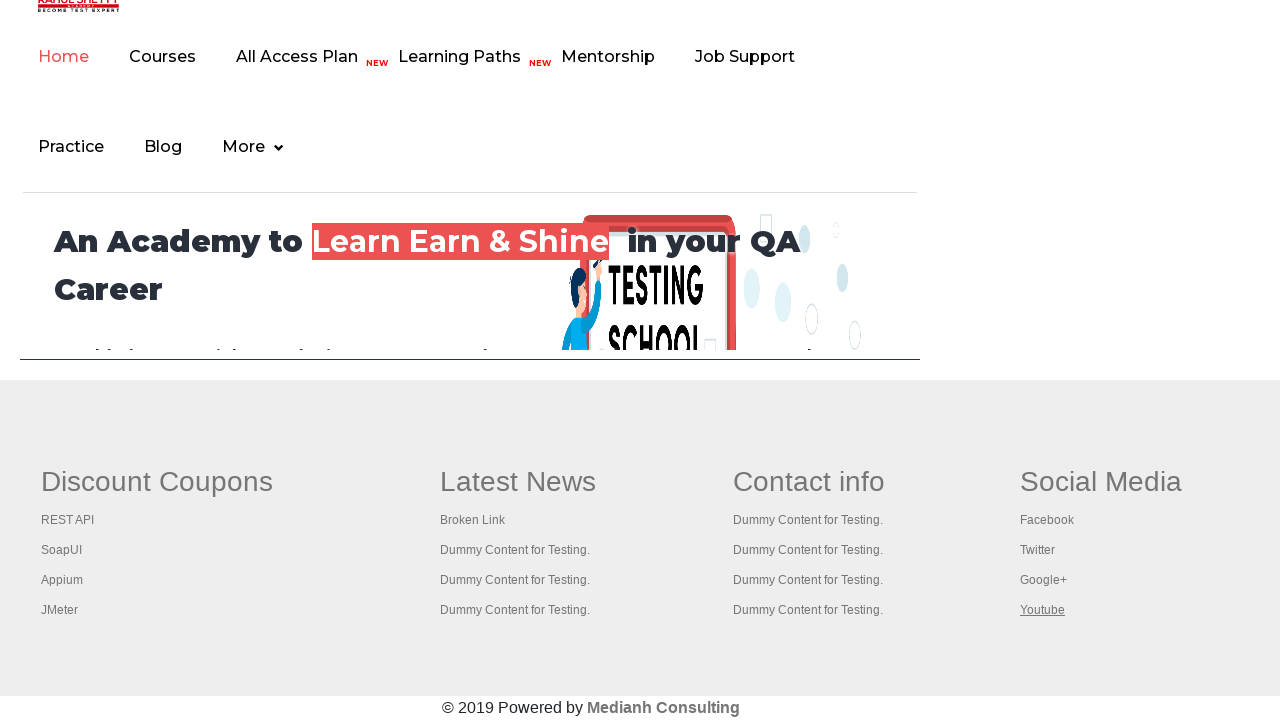

Brought tab to front
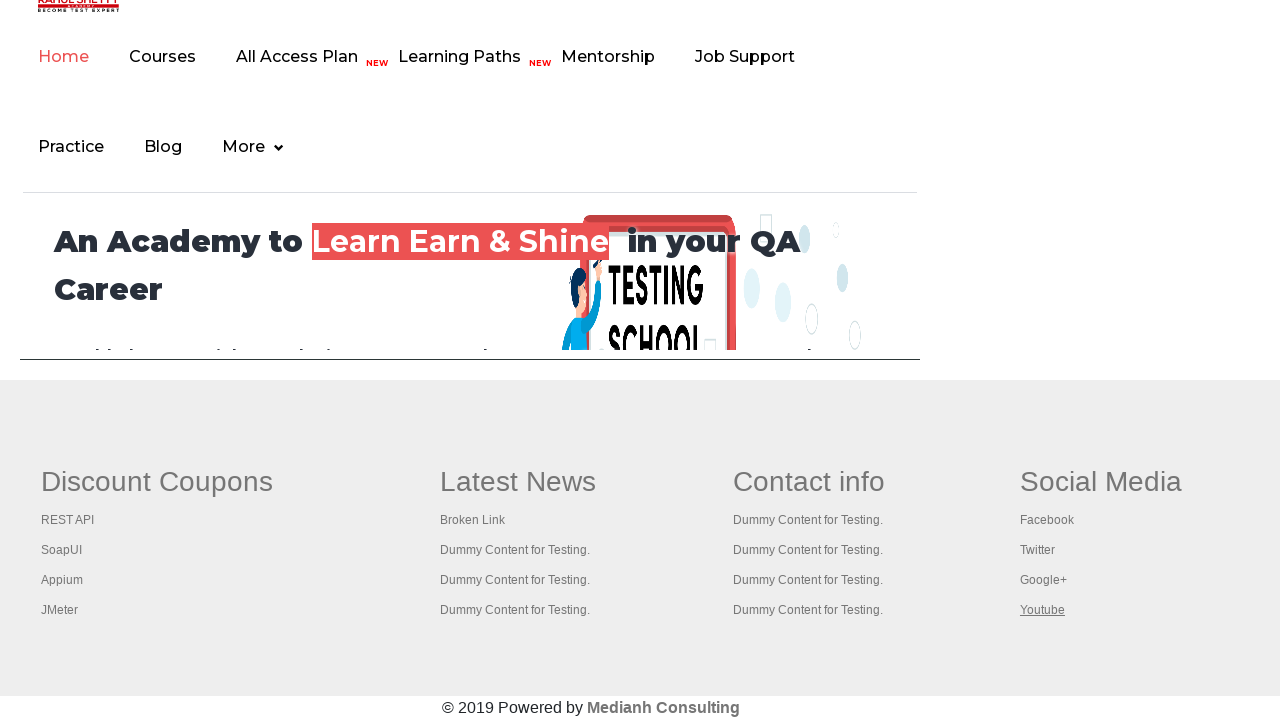

Verified tab loaded completely (domcontentloaded state)
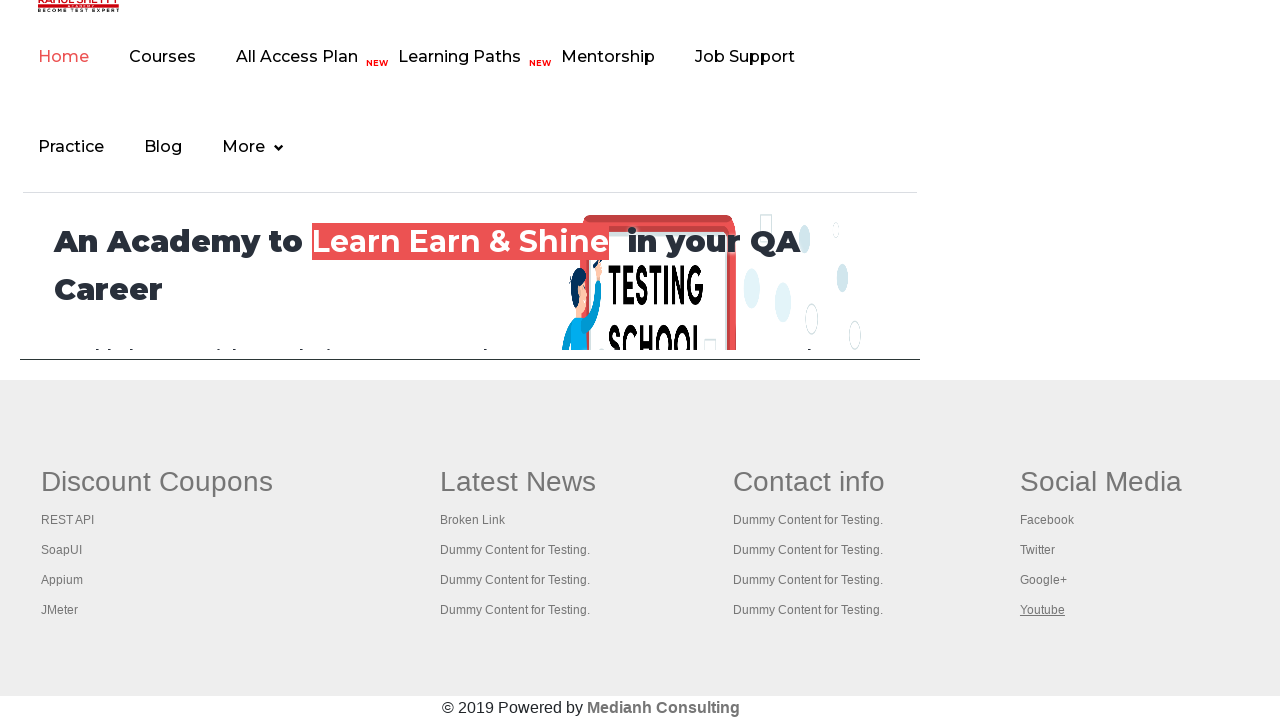

Brought tab to front
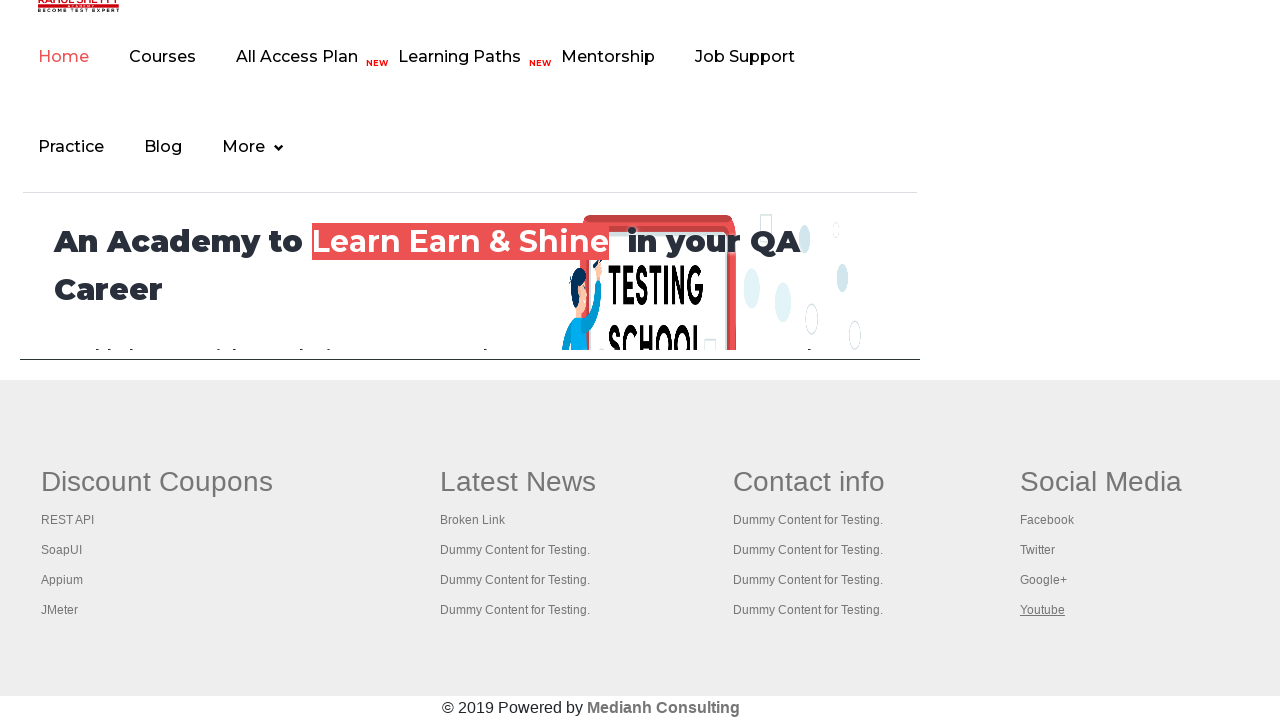

Verified tab loaded completely (domcontentloaded state)
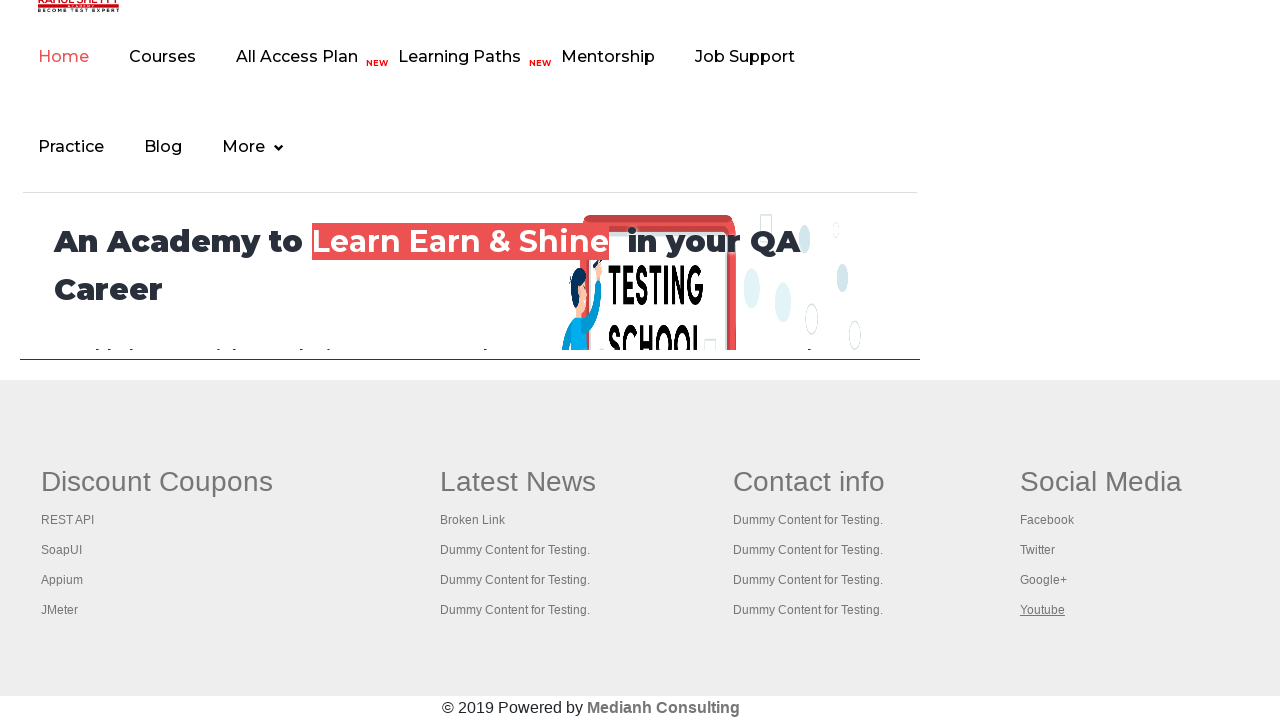

Brought tab to front
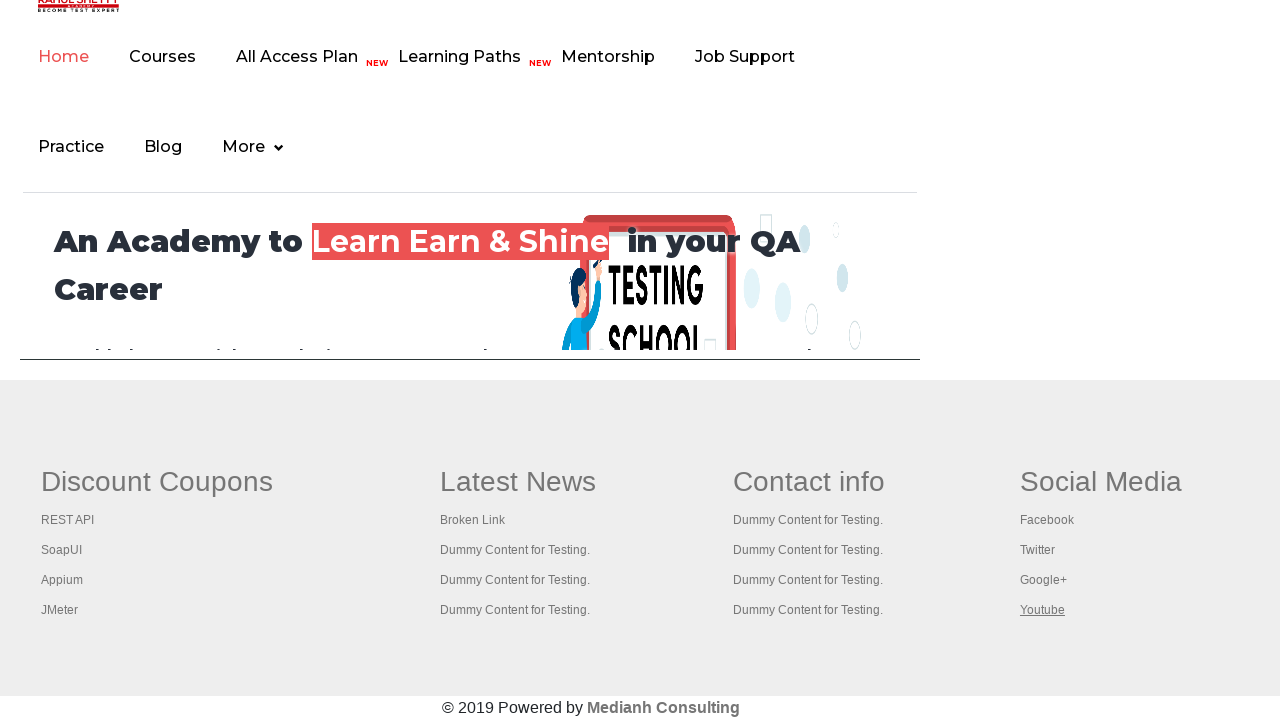

Verified tab loaded completely (domcontentloaded state)
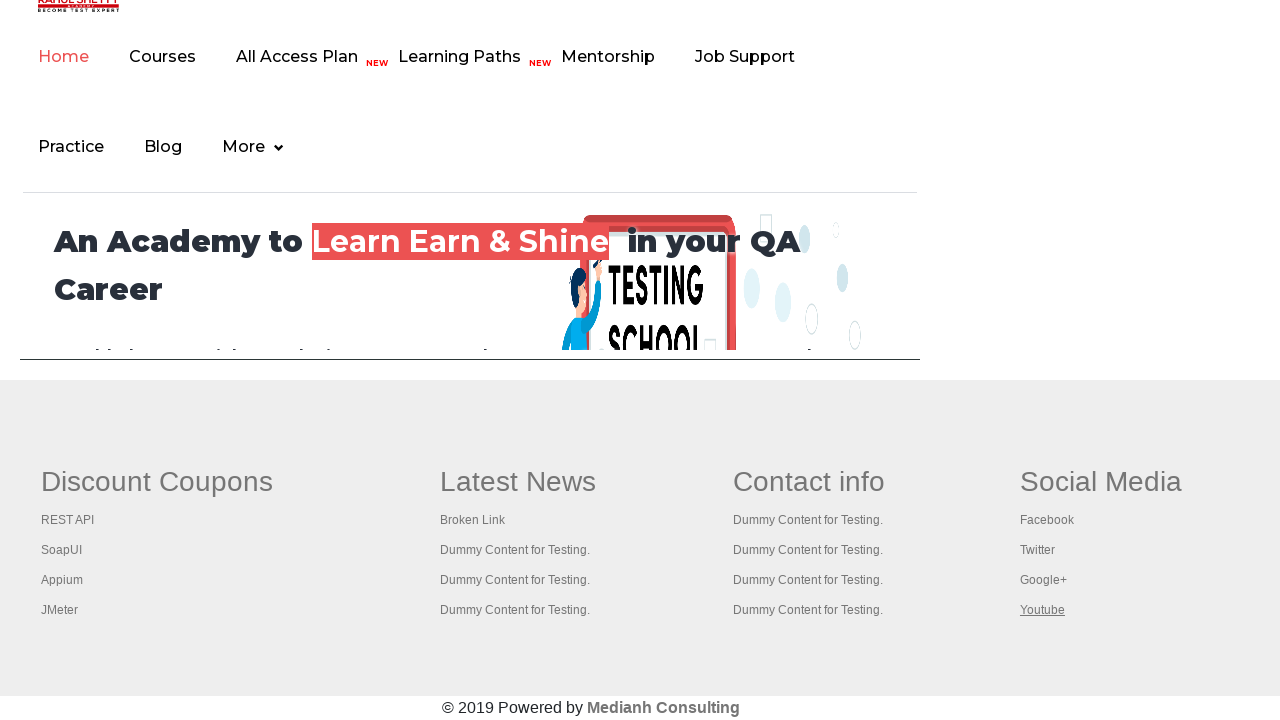

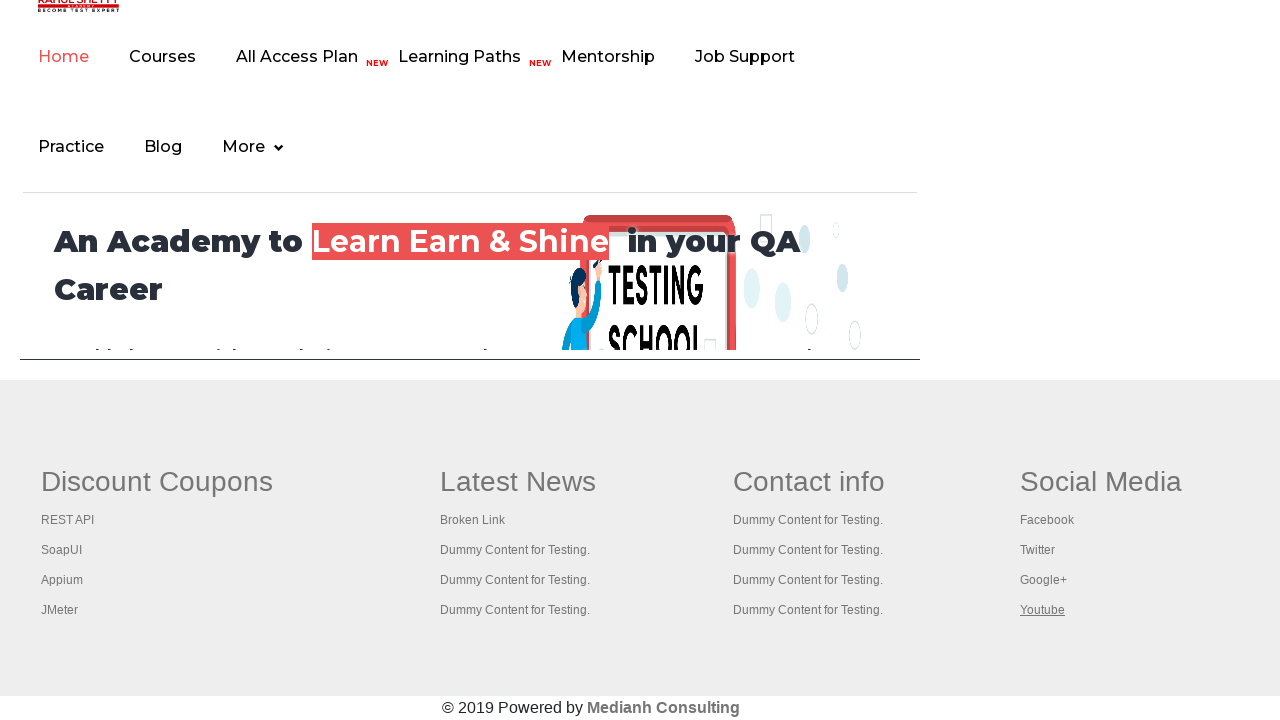